Tests the add-to-cart functionality on a demo e-commerce site by selecting a product, clicking the add to cart button, and verifying the product appears in the cart.

Starting URL: https://bstackdemo.com/

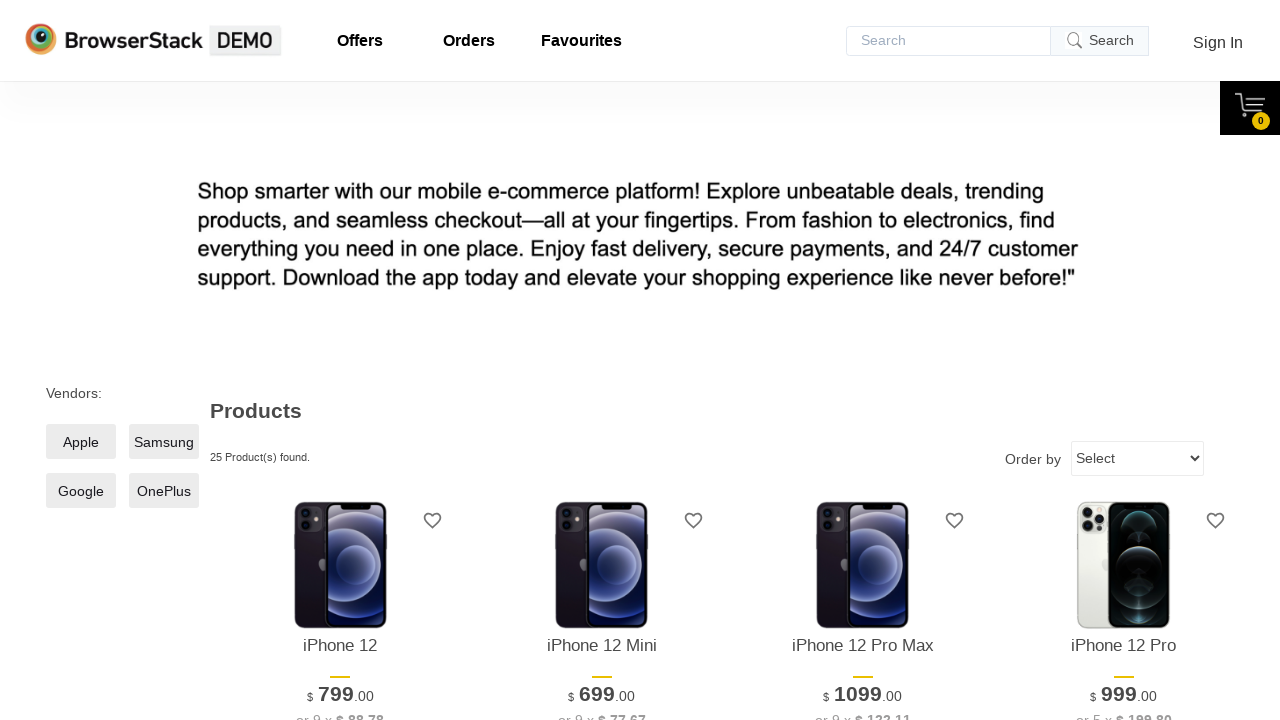

First product element is visible
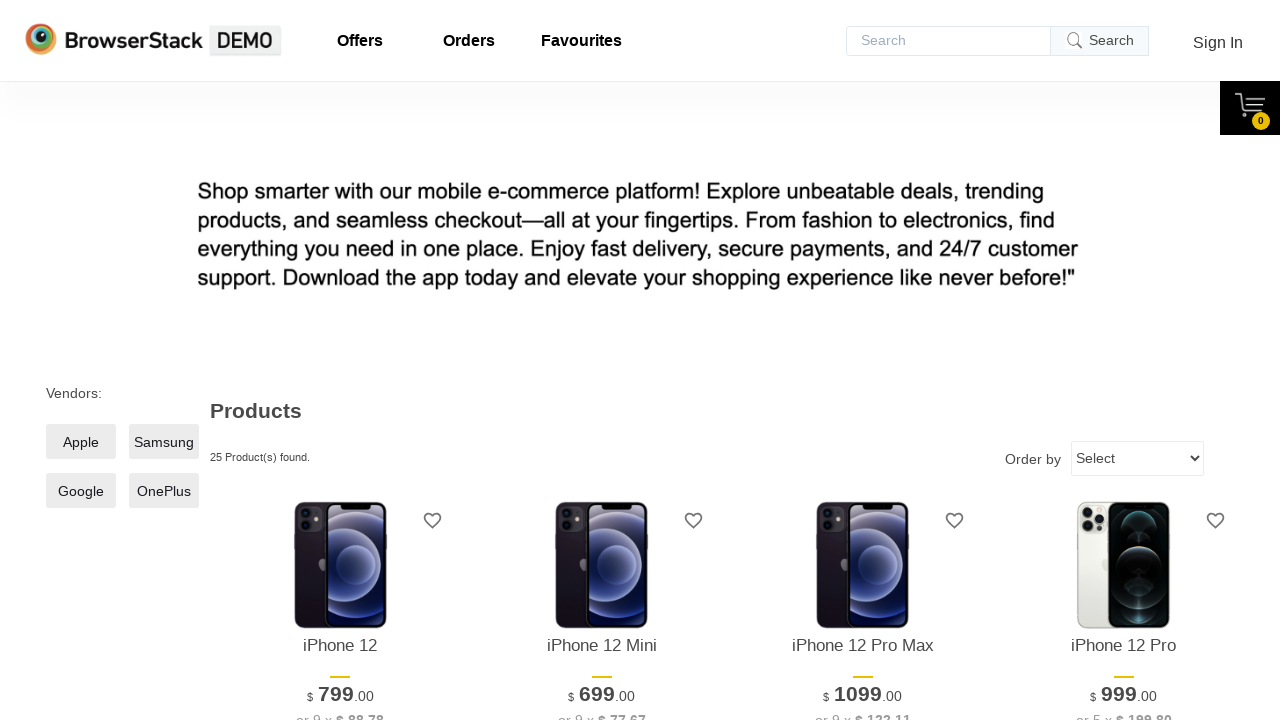

Retrieved product name from page: iPhone 12
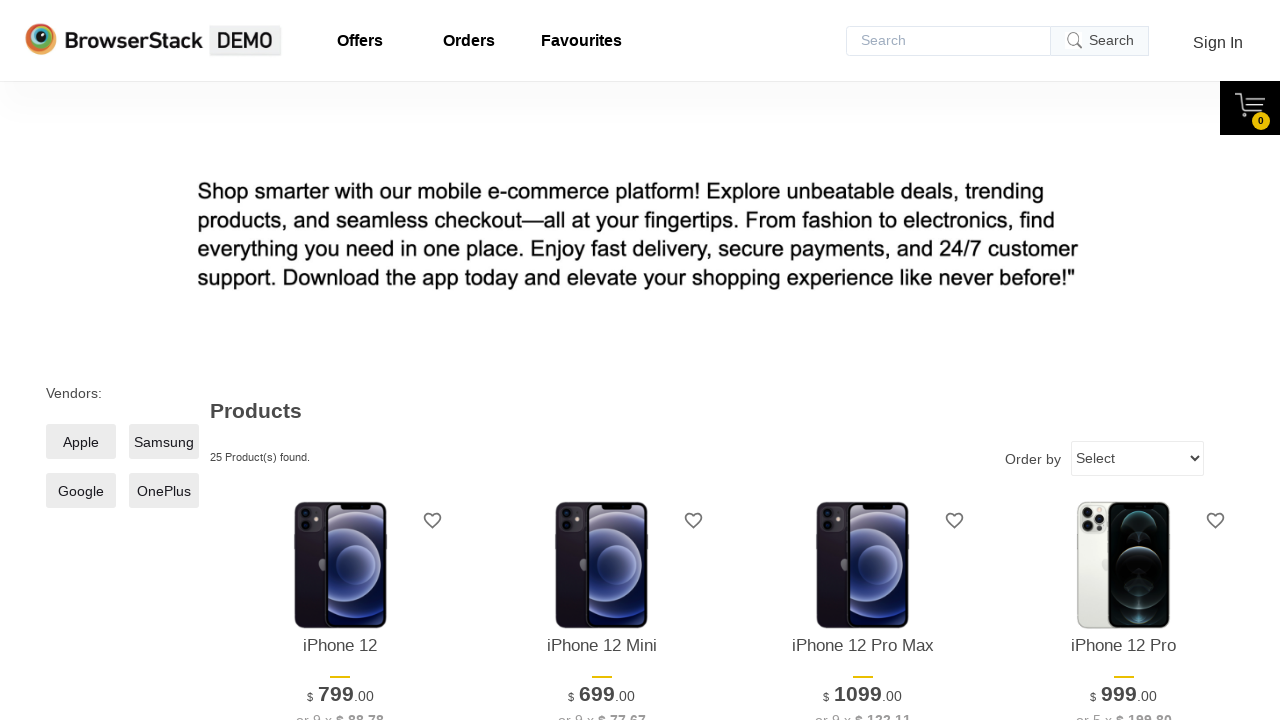

Add to Cart button is visible
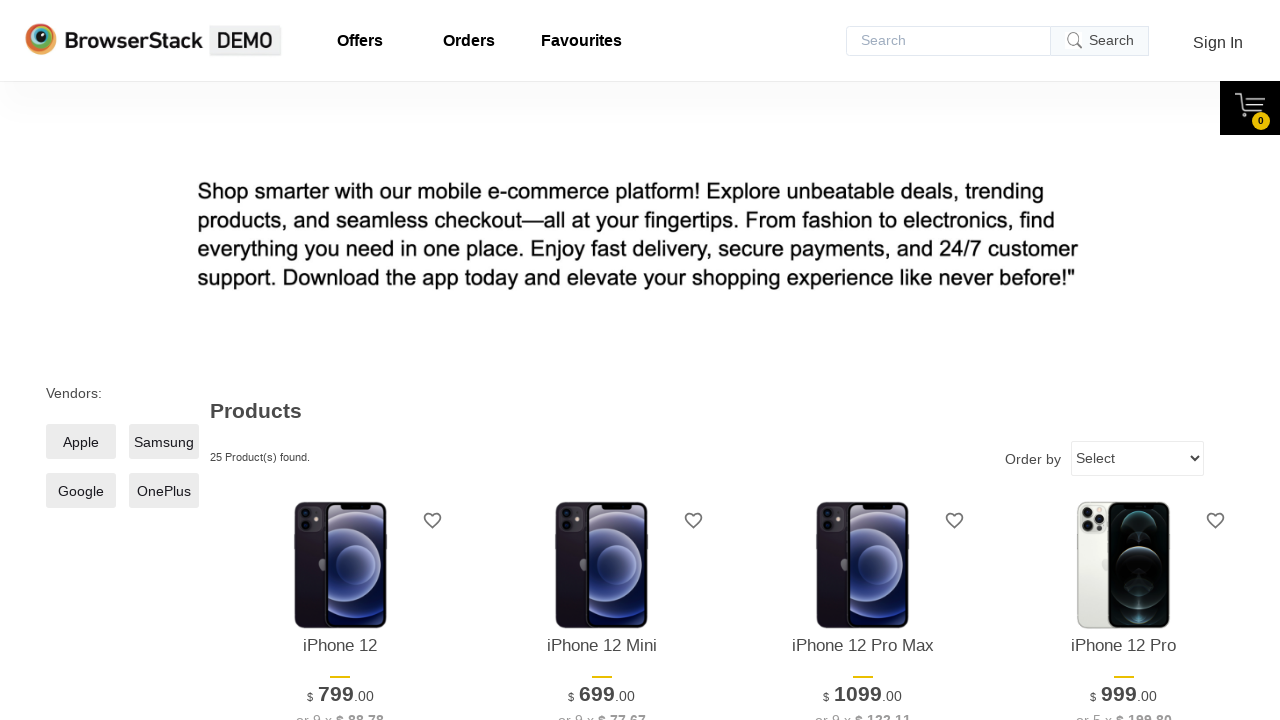

Clicked Add to Cart button for first product at (340, 361) on xpath=//*[@id='1']/div[4]
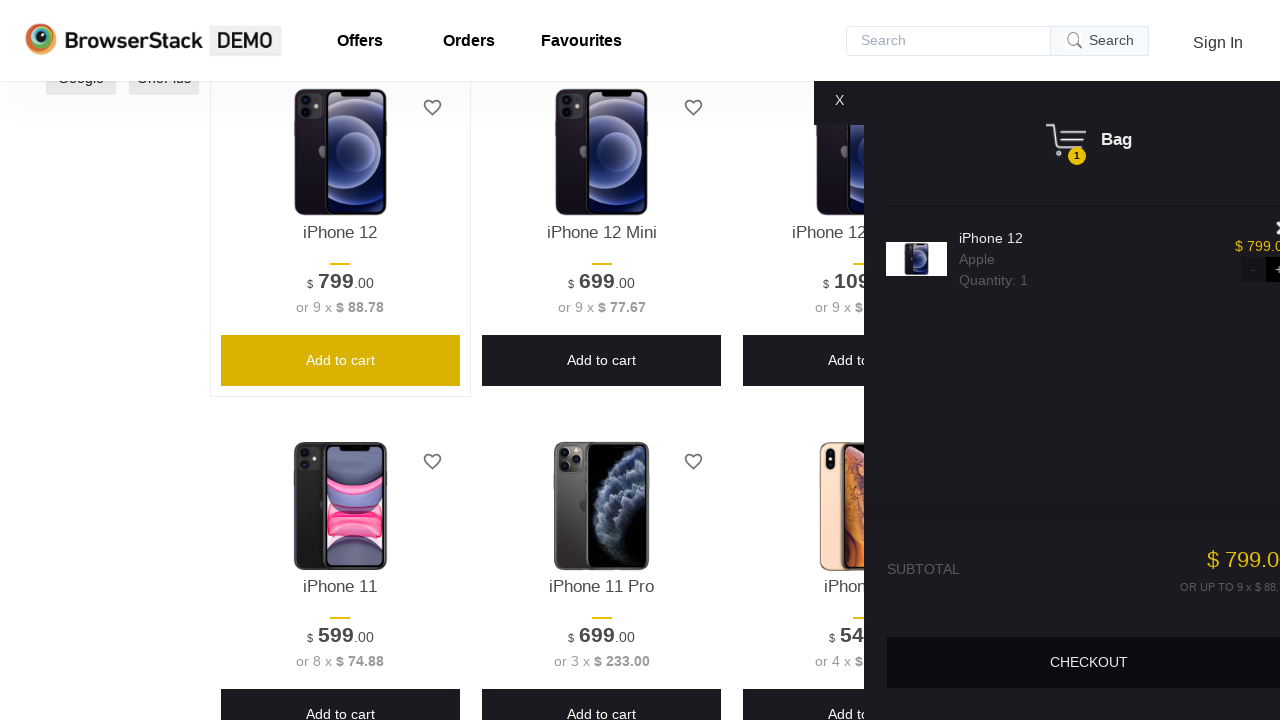

Cart pane appeared after adding product
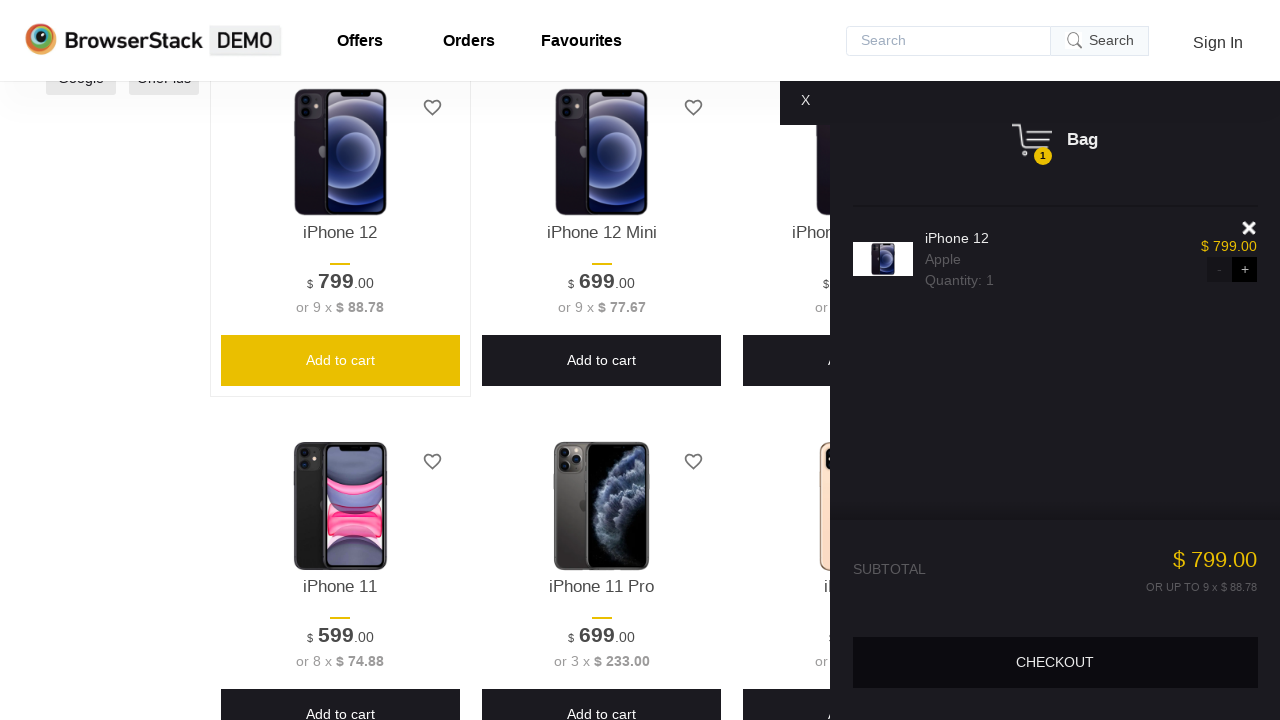

Retrieved product name from cart: iPhone 12
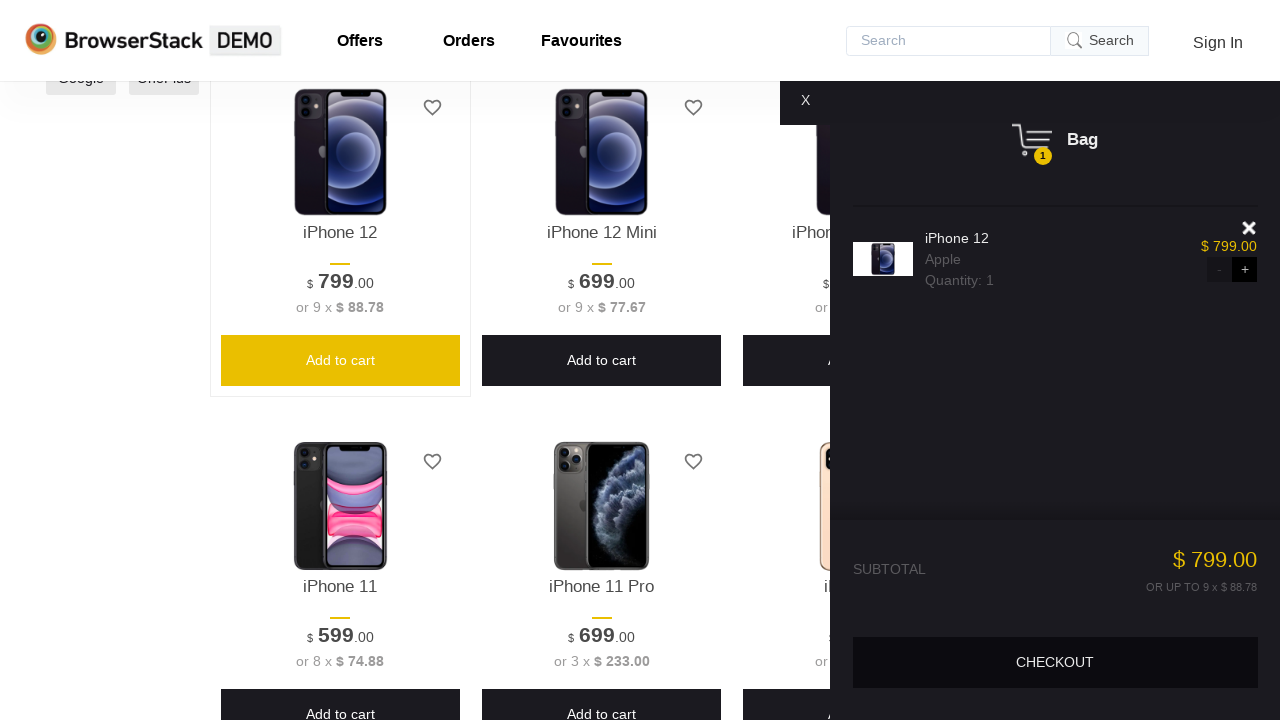

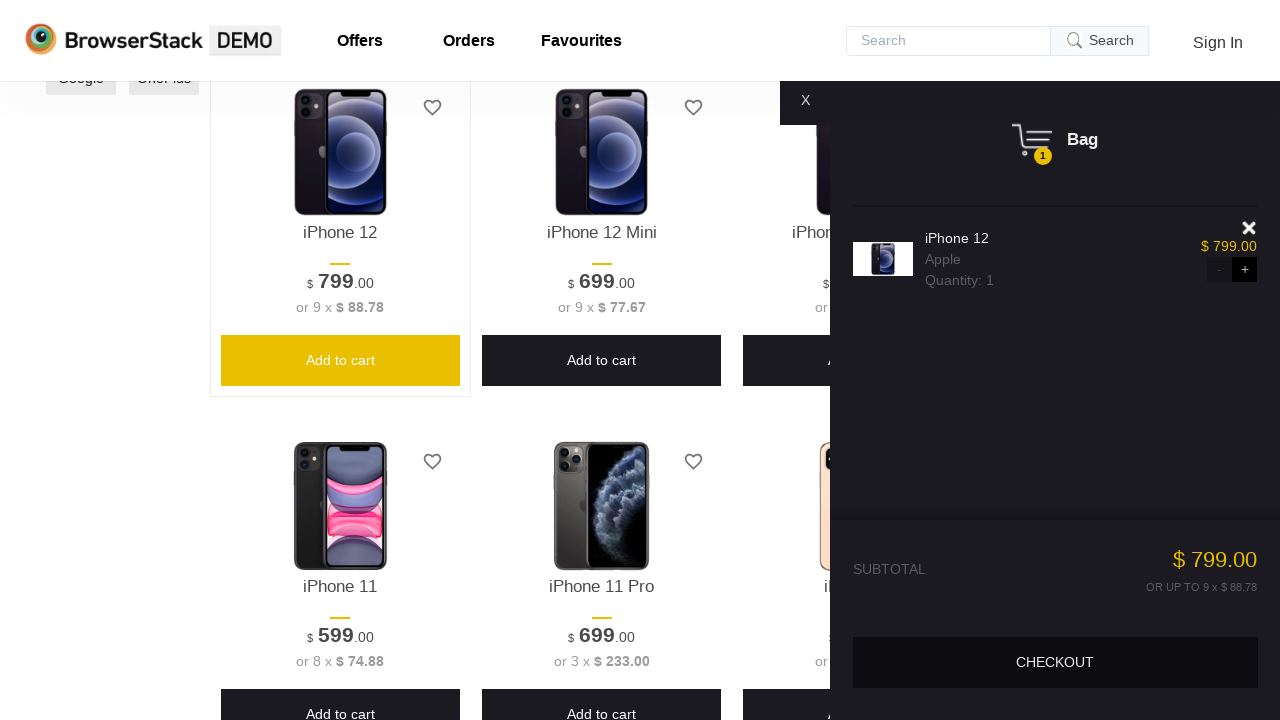